Navigates to a polymer shop, clicks on the Men's Outerwear section, and verifies that 16 products are displayed.

Starting URL: https://shop.polymer-project.org/

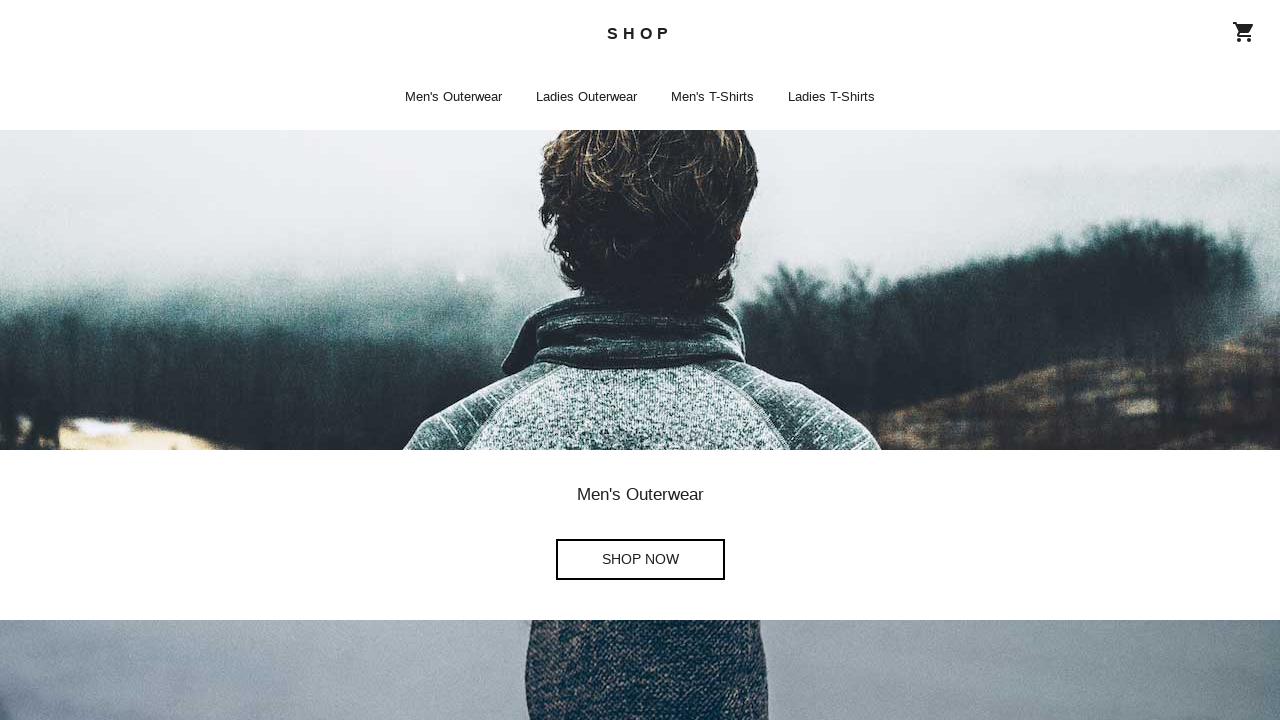

Navigated to Polymer Shop homepage
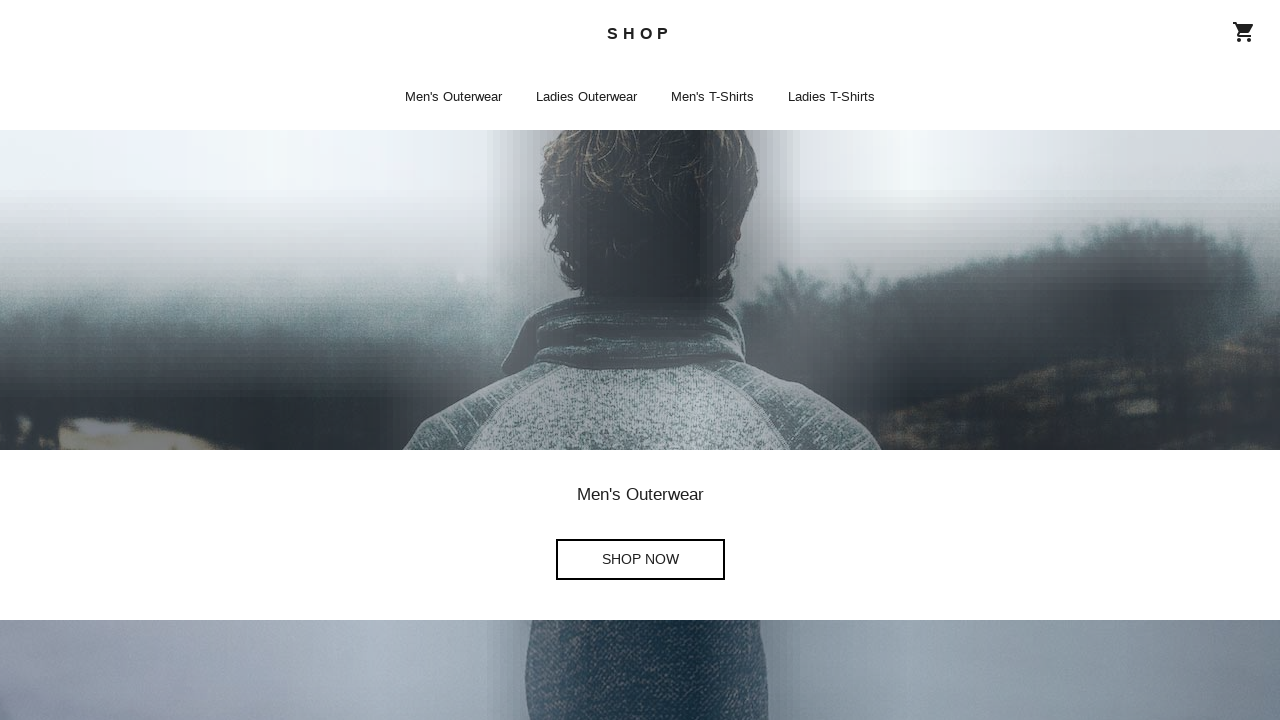

Clicked on Men's Outerwear Shop Now link at (640, 560) on a[aria-label="Men's Outerwear Shop Now"]
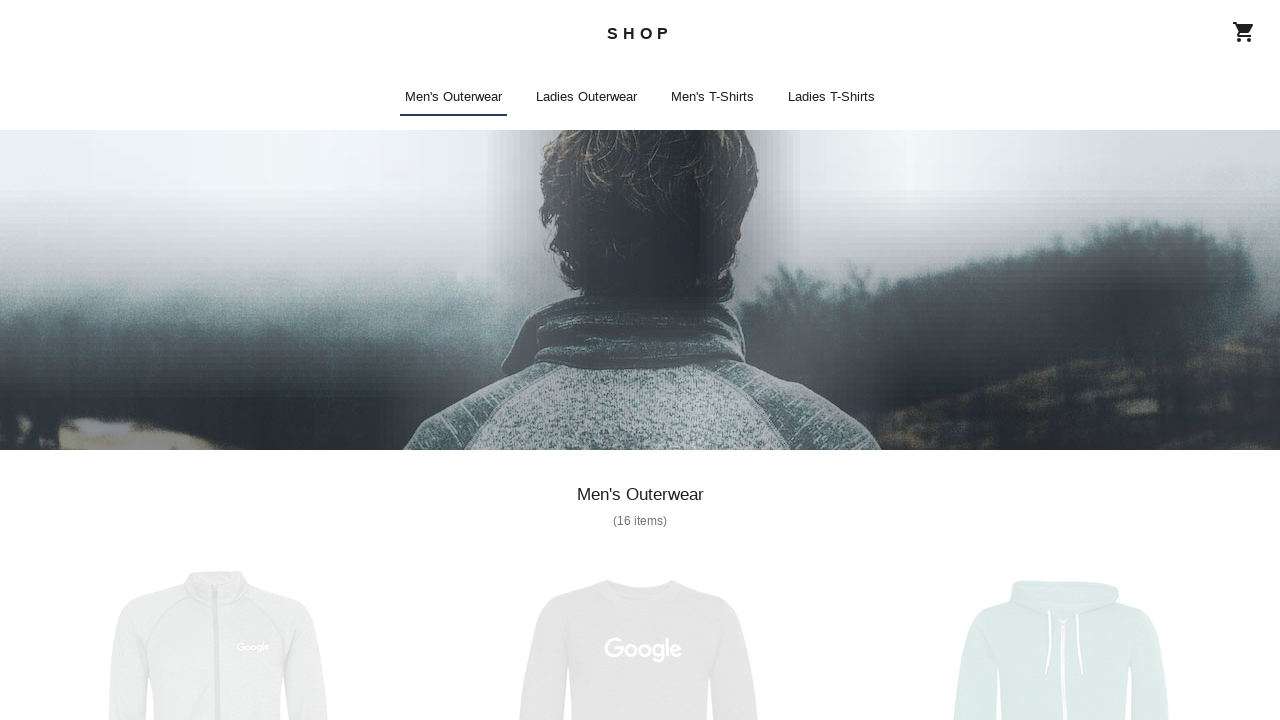

Products loaded - product titles are visible
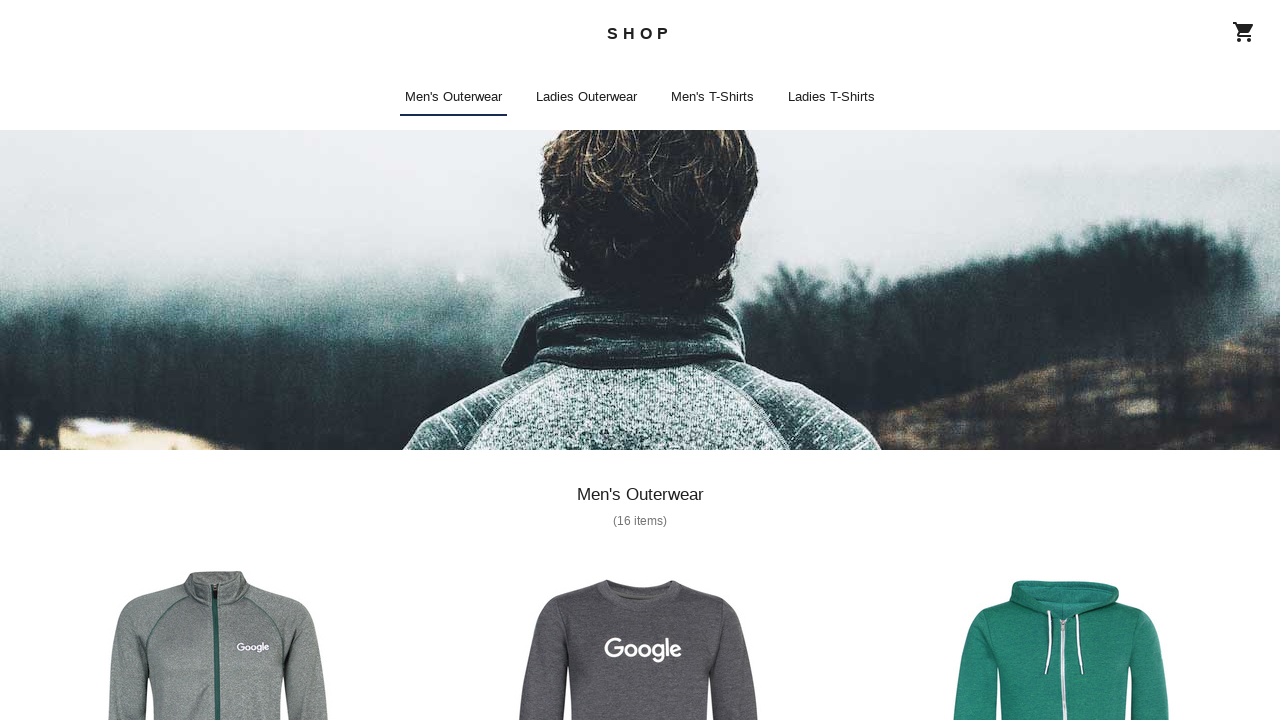

Located all product titles - 16 products found
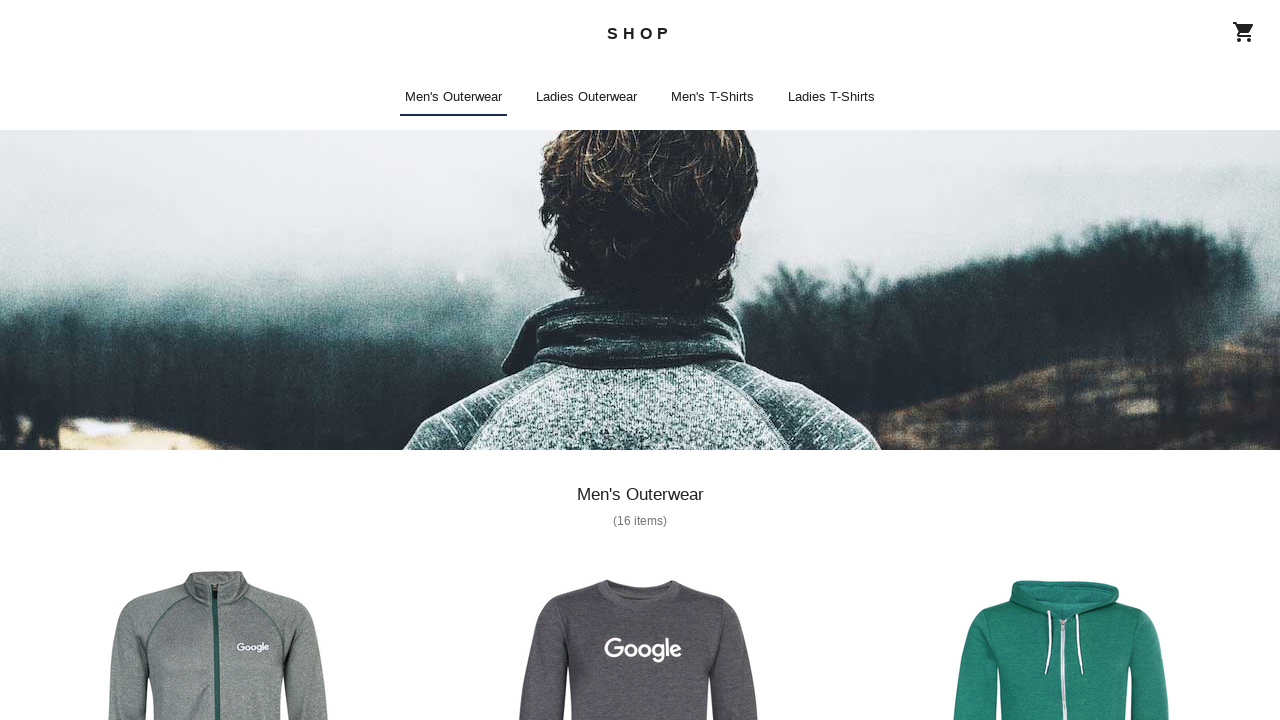

Verified that exactly 16 products are displayed
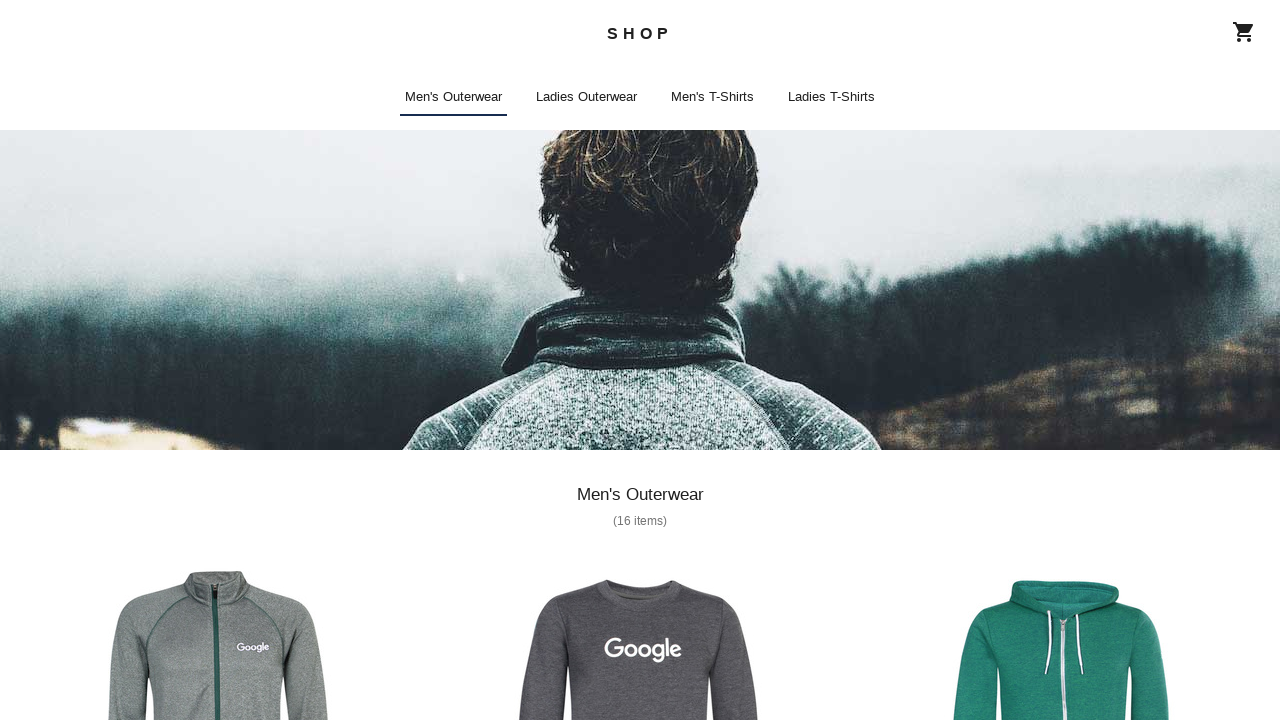

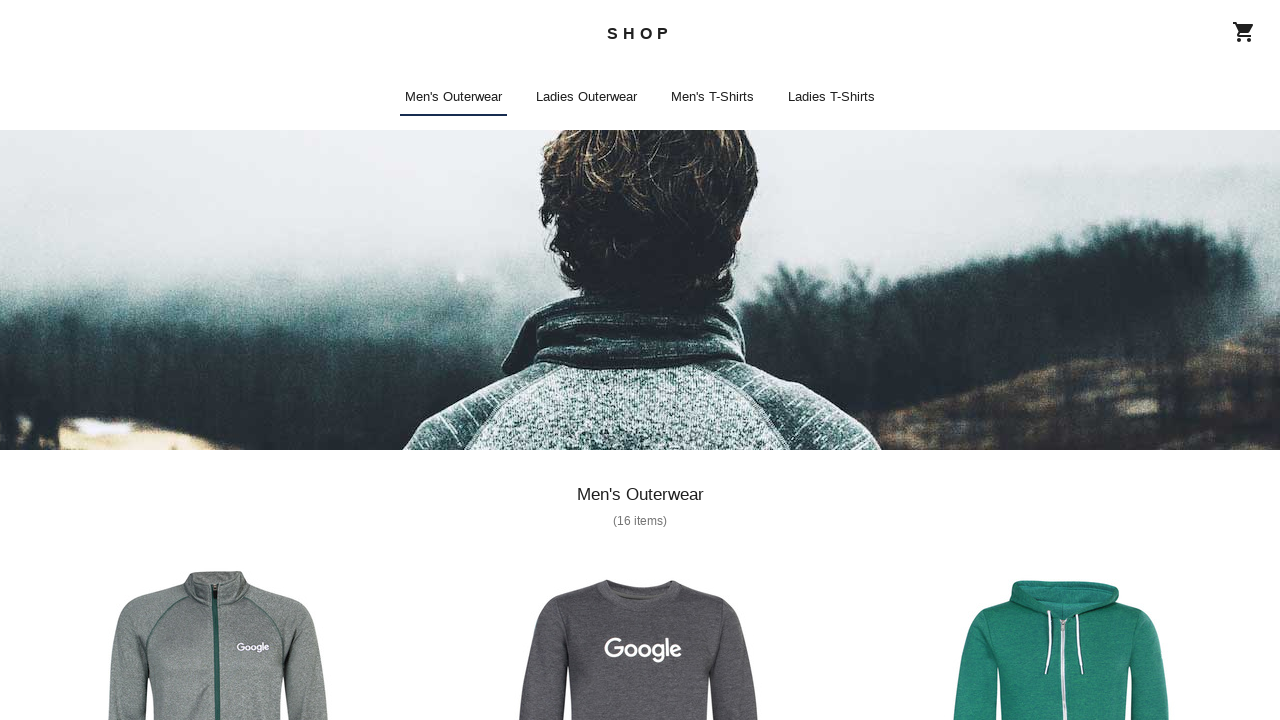